Tests keyboard key press functionality by sending Space and Left arrow keys to an element and verifying the displayed result text matches the expected key pressed.

Starting URL: http://the-internet.herokuapp.com/key_presses

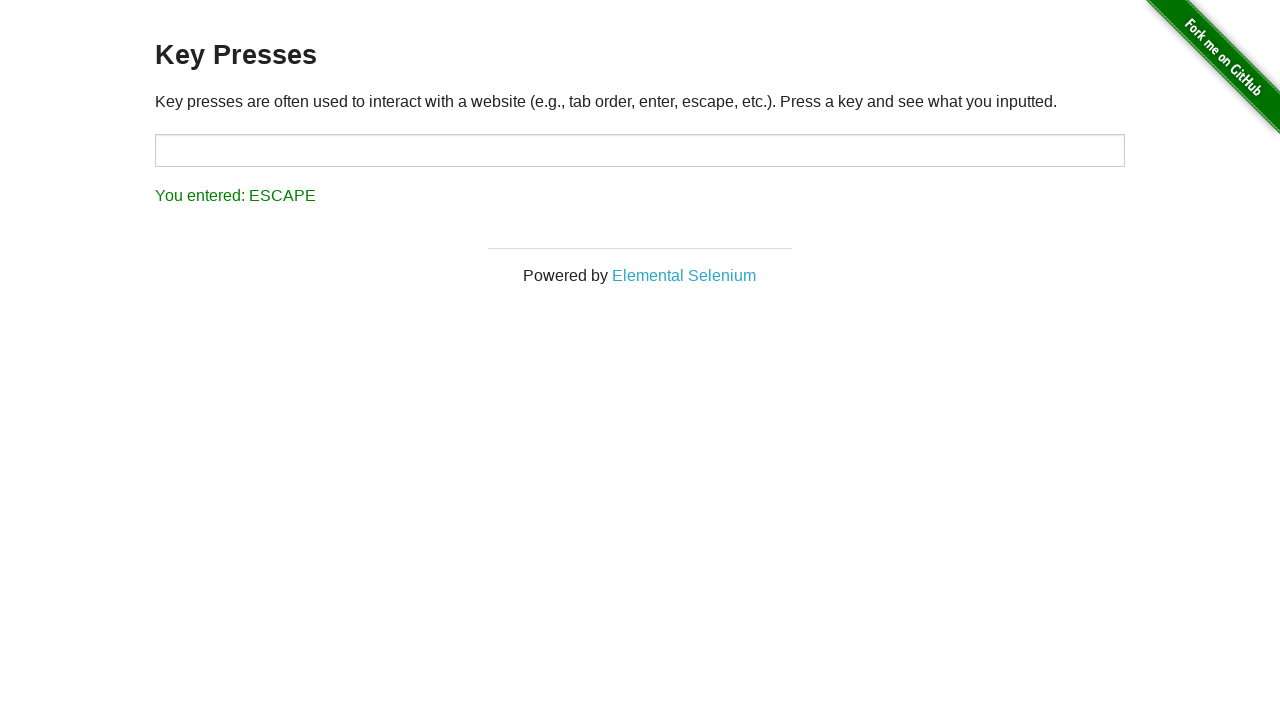

Pressed Space key on target element on #target
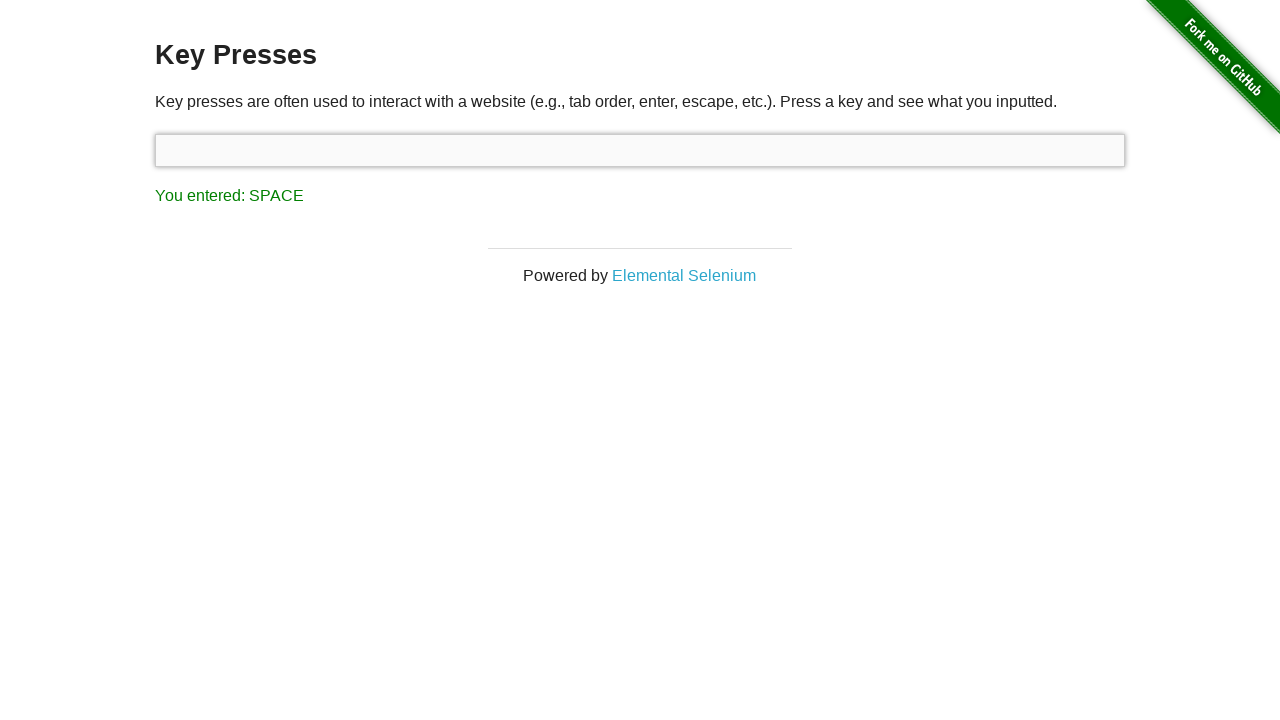

Result element appeared after Space key press
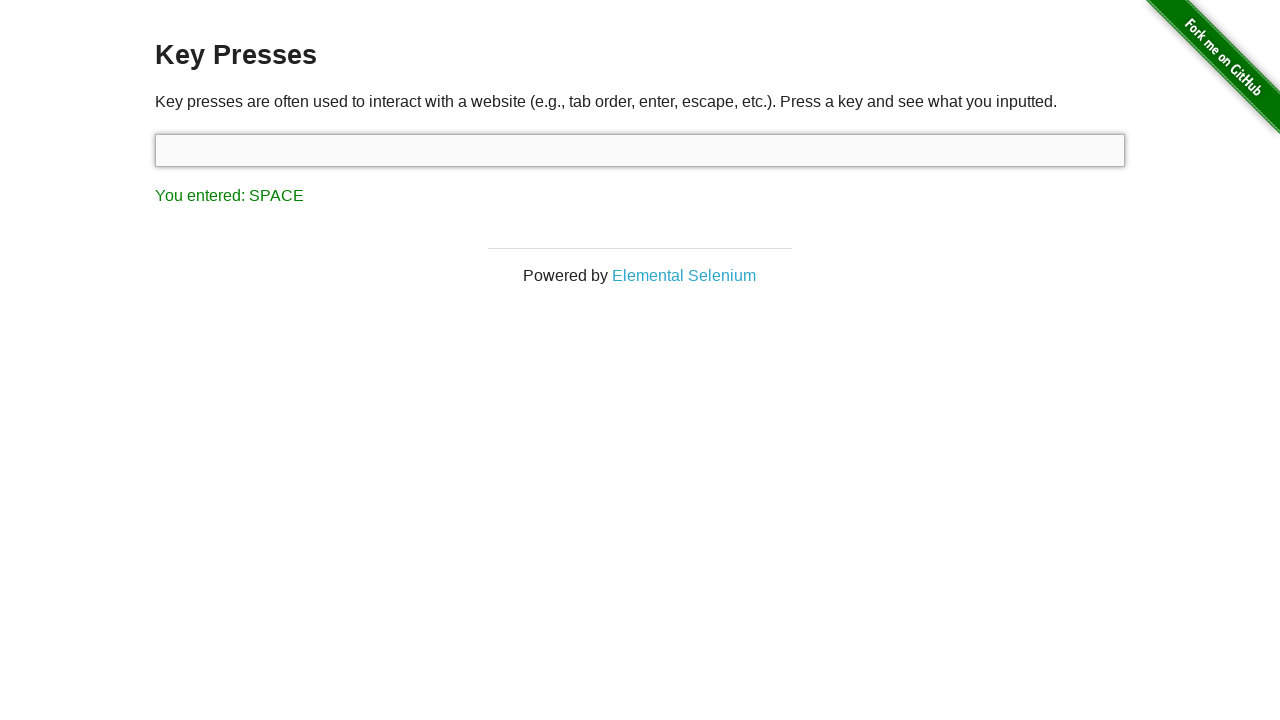

Verified result text matches 'You entered: SPACE'
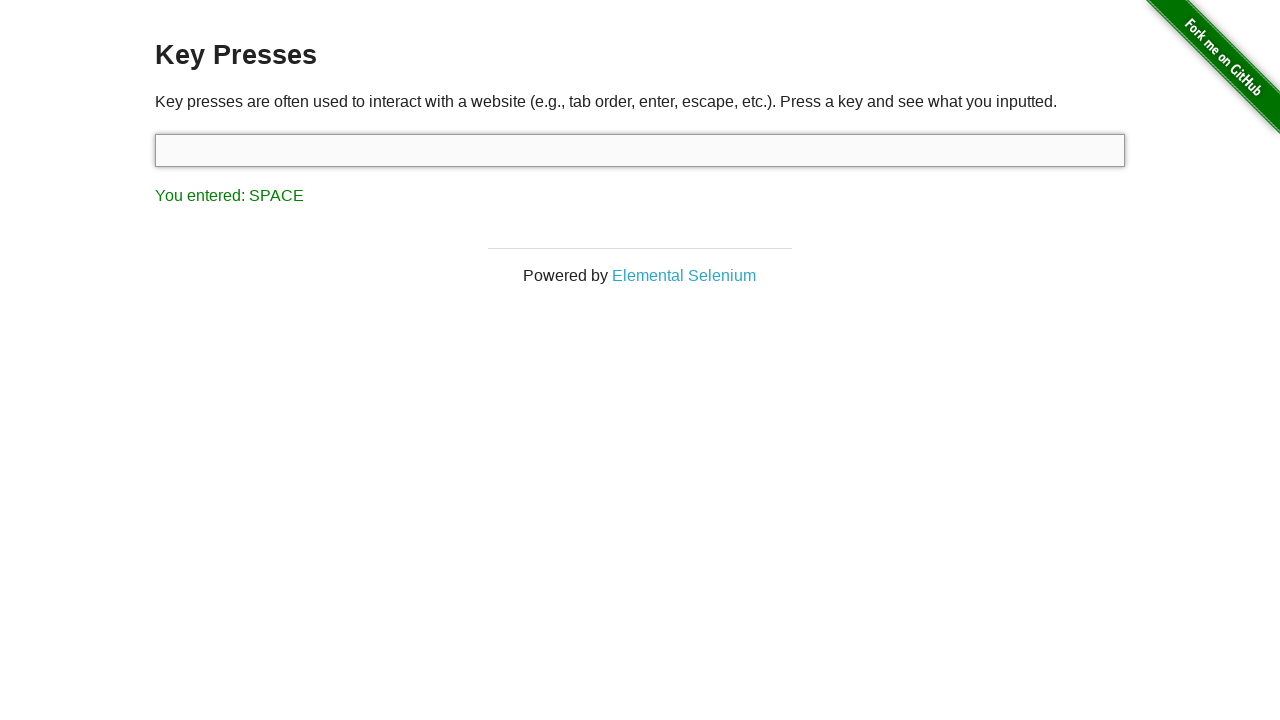

Pressed Left arrow key on target element on #target
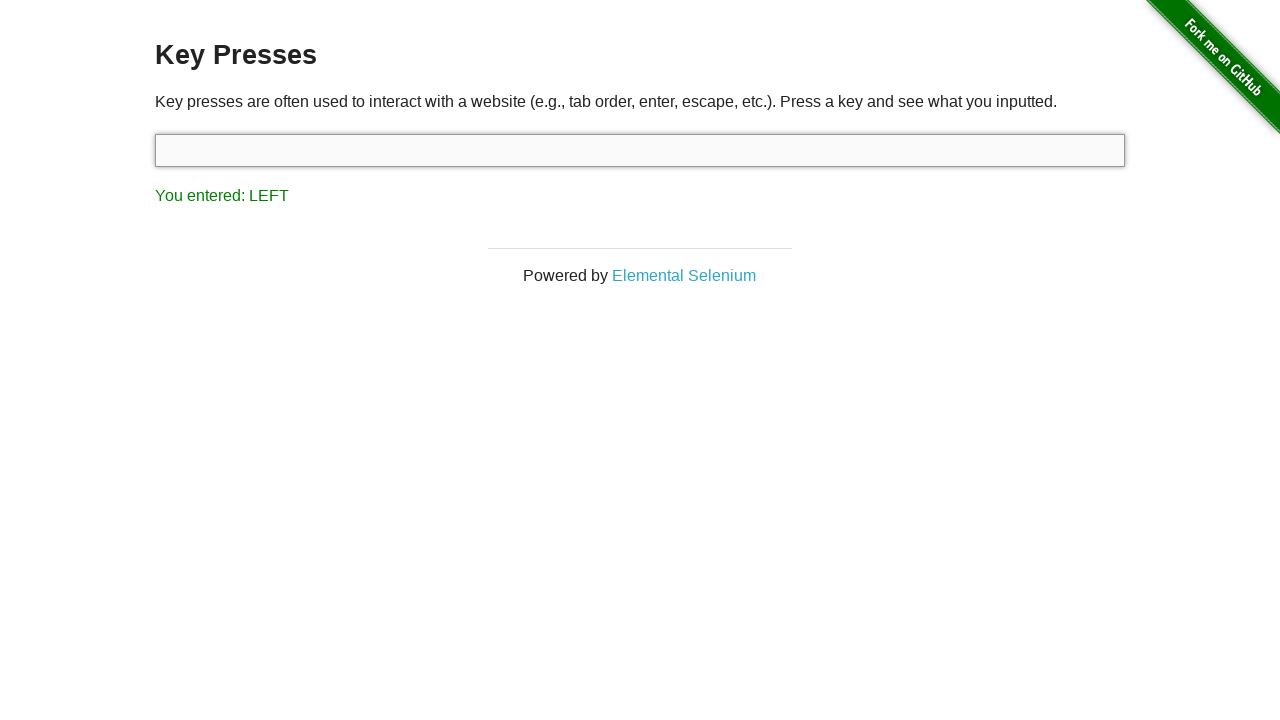

Verified result text matches 'You entered: LEFT'
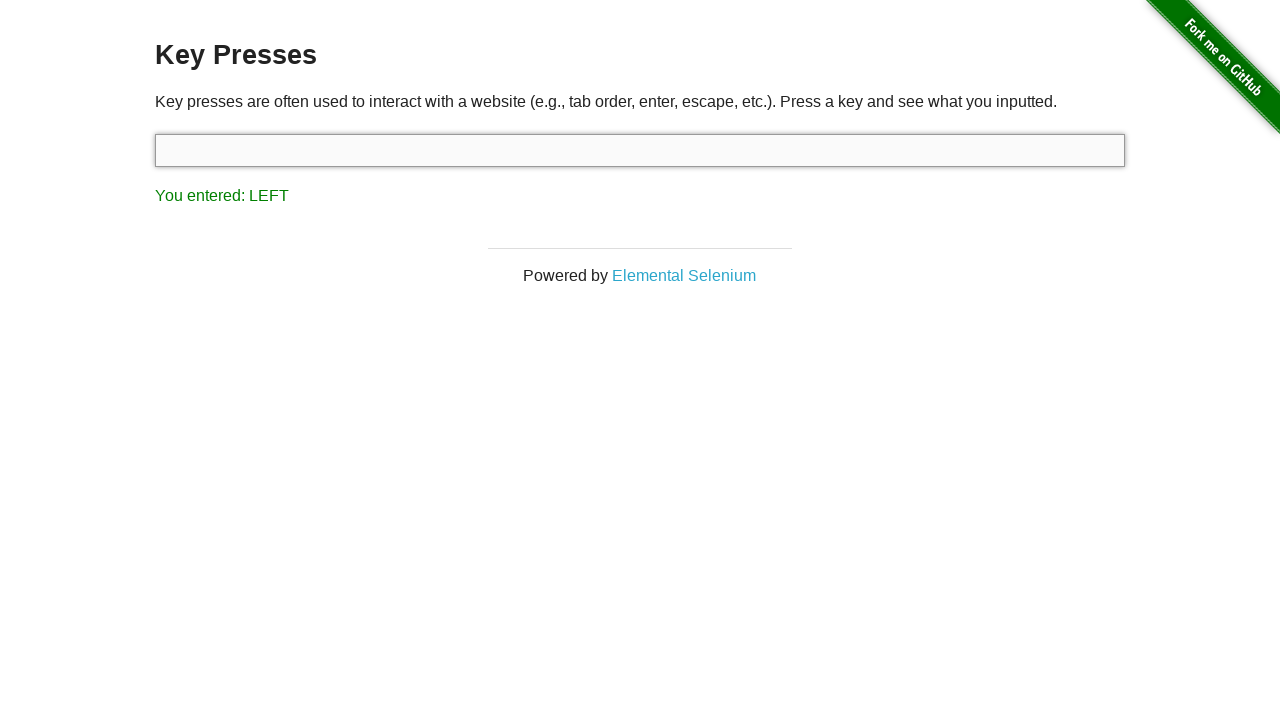

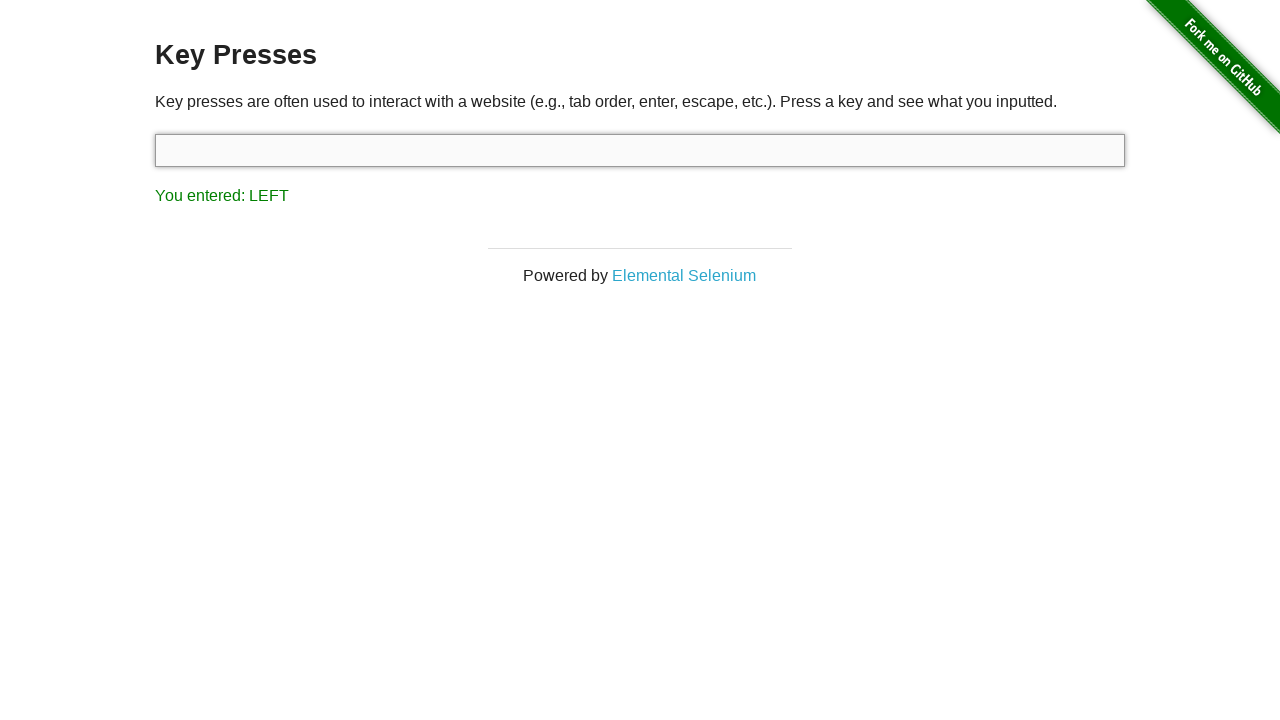